Tests the automation practice form by filling in first name and last name fields, then submitting the form.

Starting URL: https://demoqa.com/automation-practice-form/

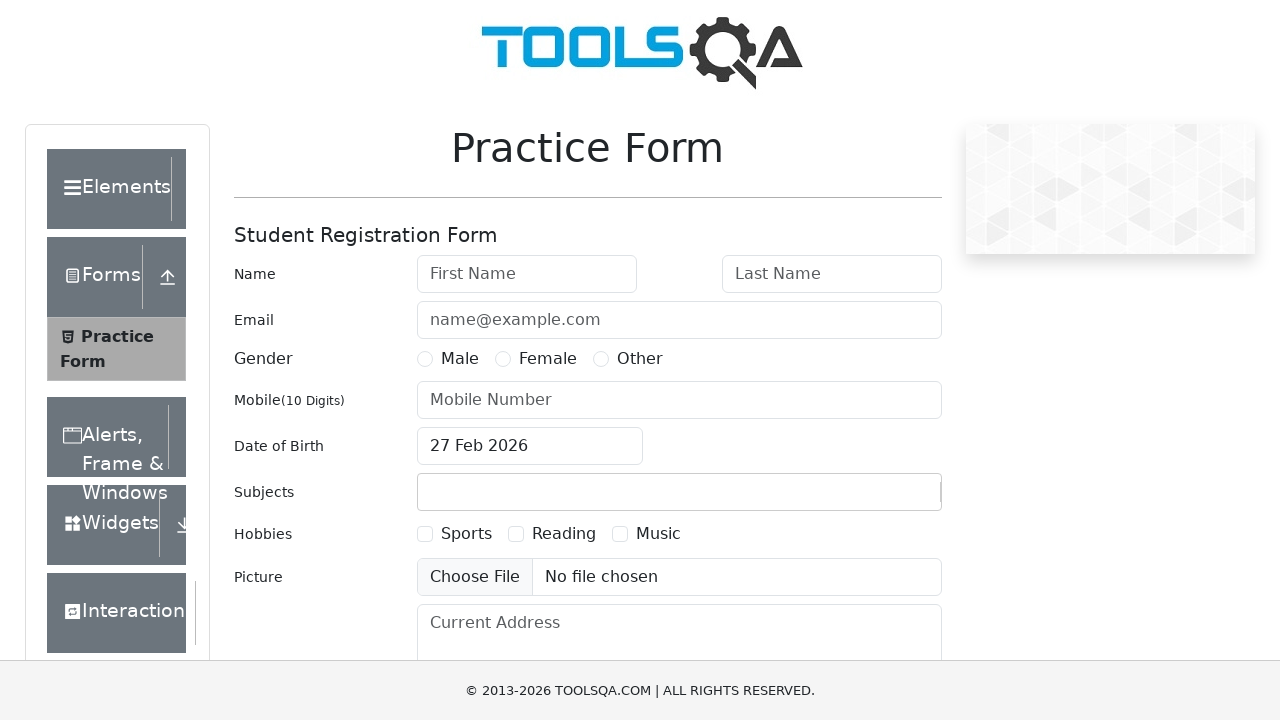

Filled first name field with 'Serhii' on input#firstName
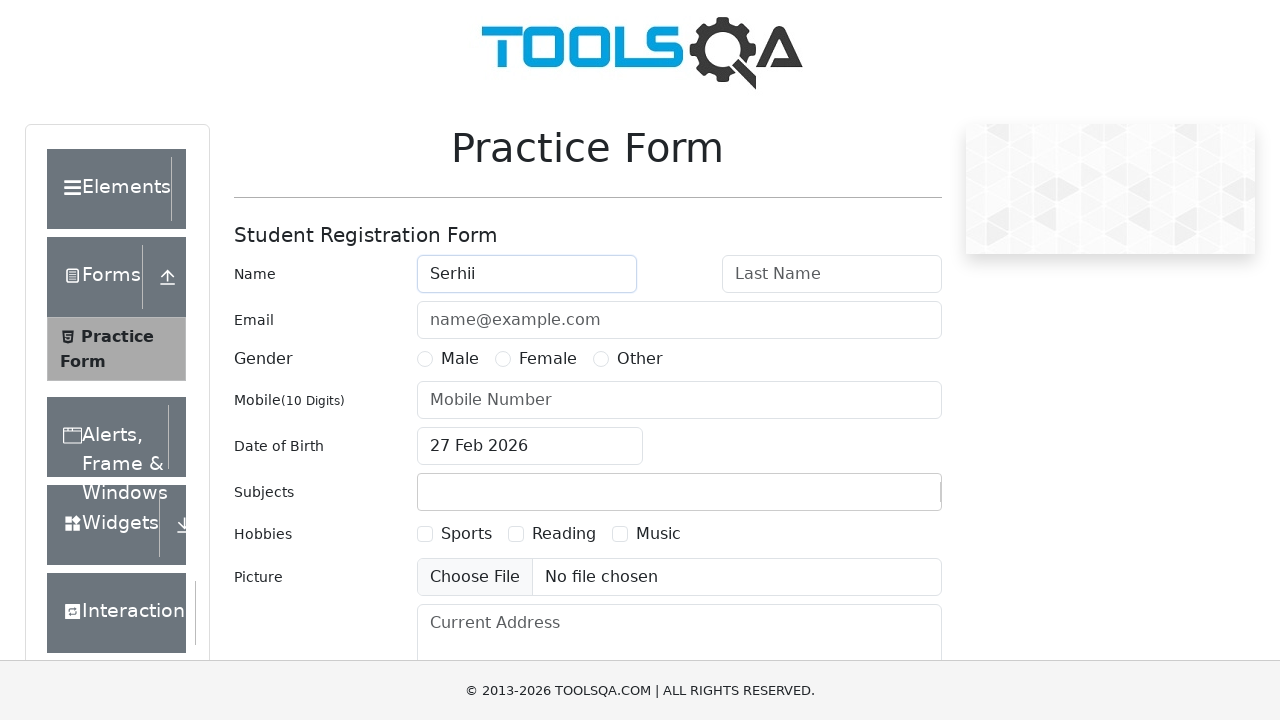

Filled last name field with 'Vasylets' on input#lastName
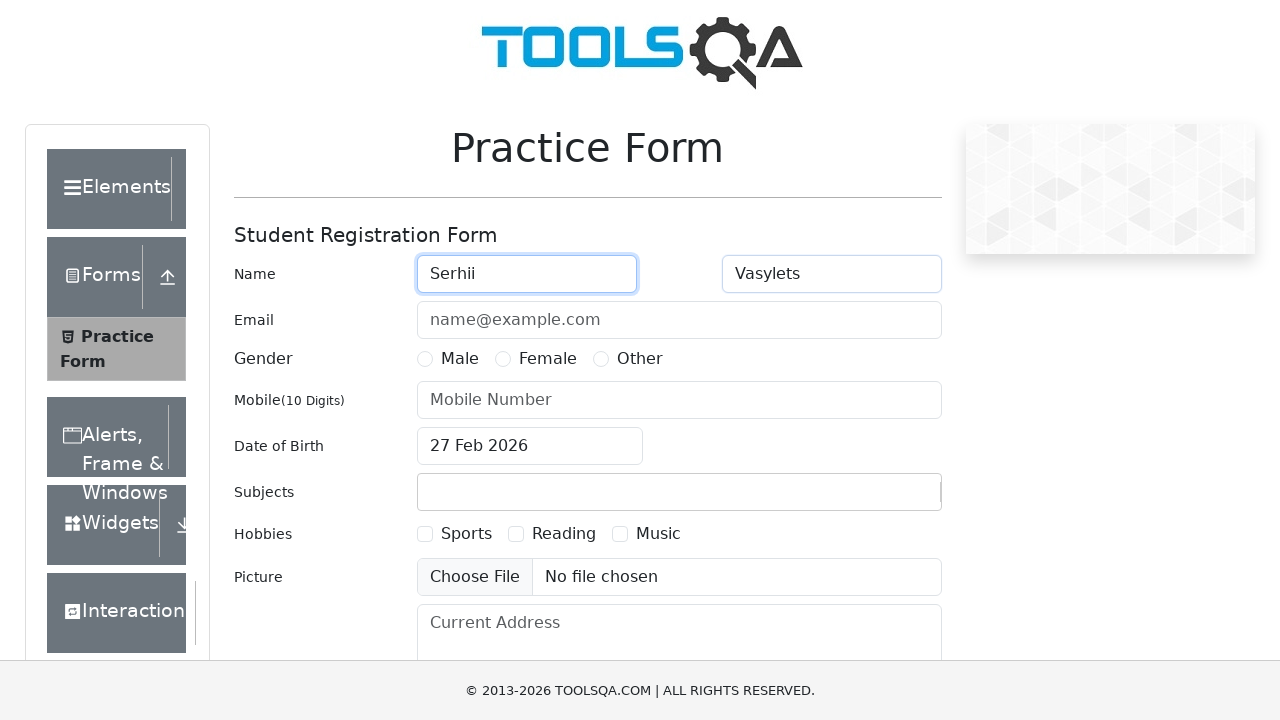

Clicked submit button to submit the form at (885, 499) on #submit
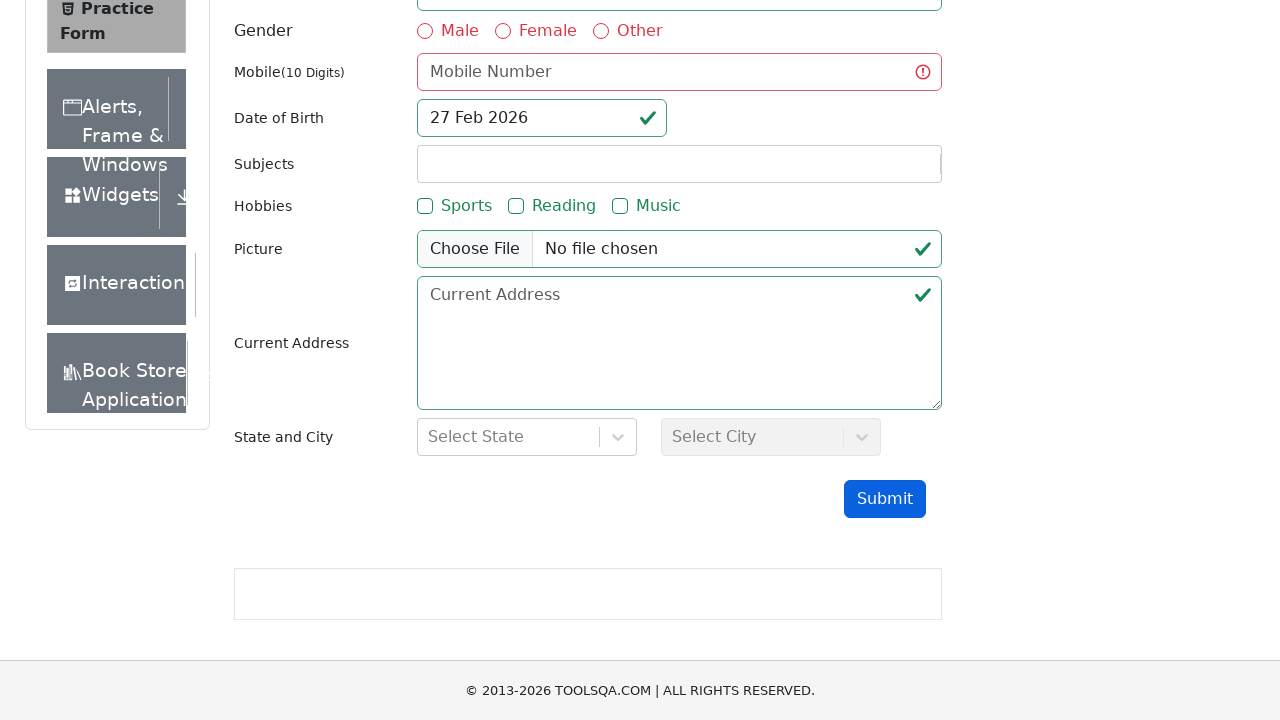

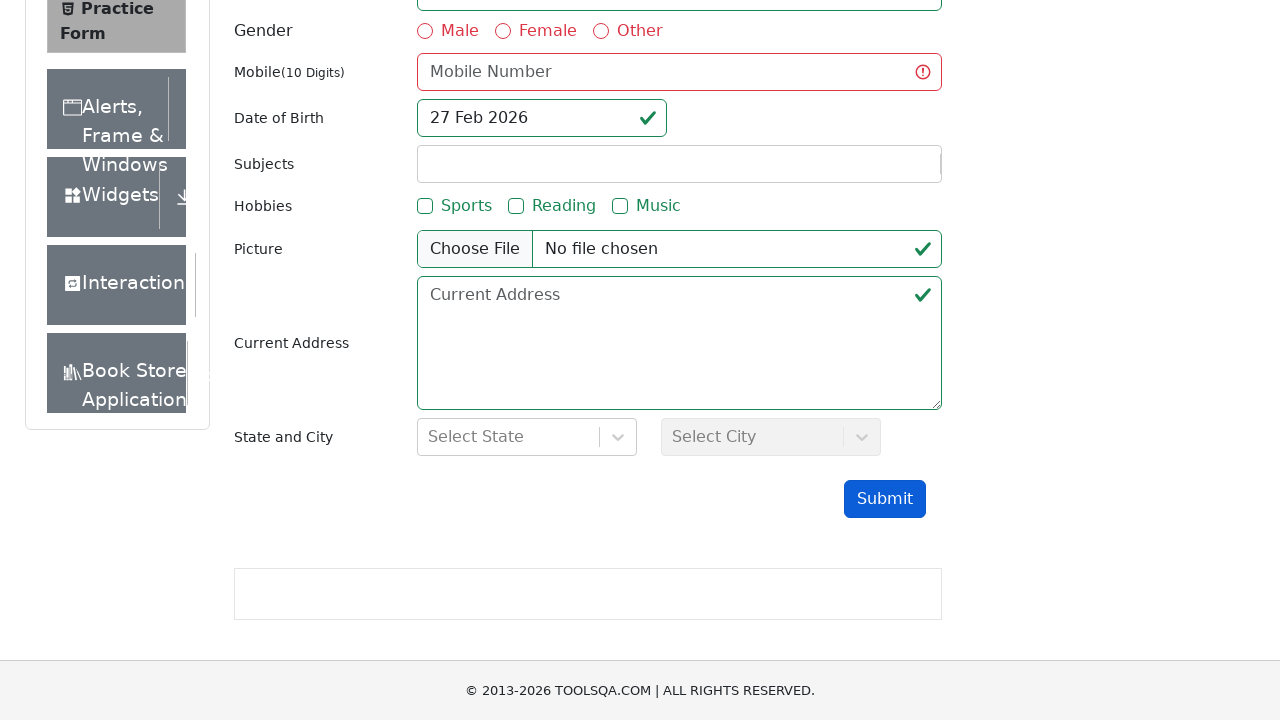